Tests navigation through sidebar links on jQueryUI website by clicking each link in the first sidebar section, verifying the page loads, then navigating back to continue with the next link.

Starting URL: https://jqueryui.com

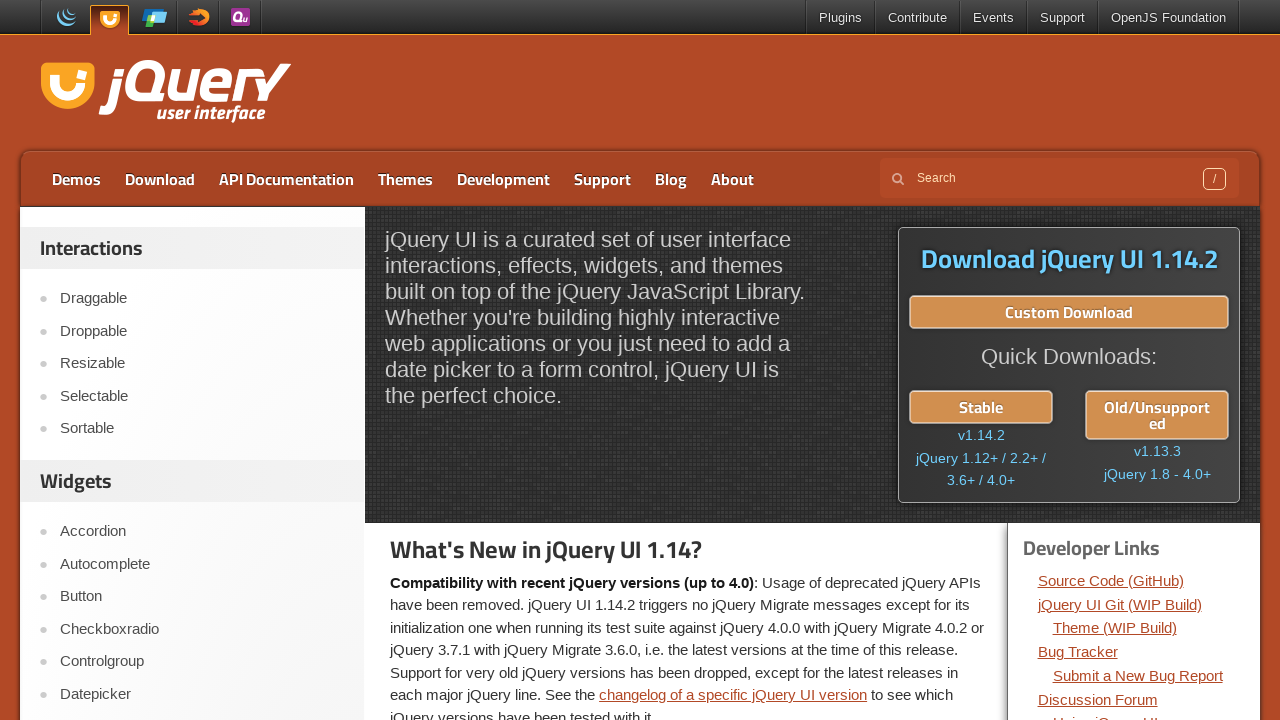

Waited for sidebar to load
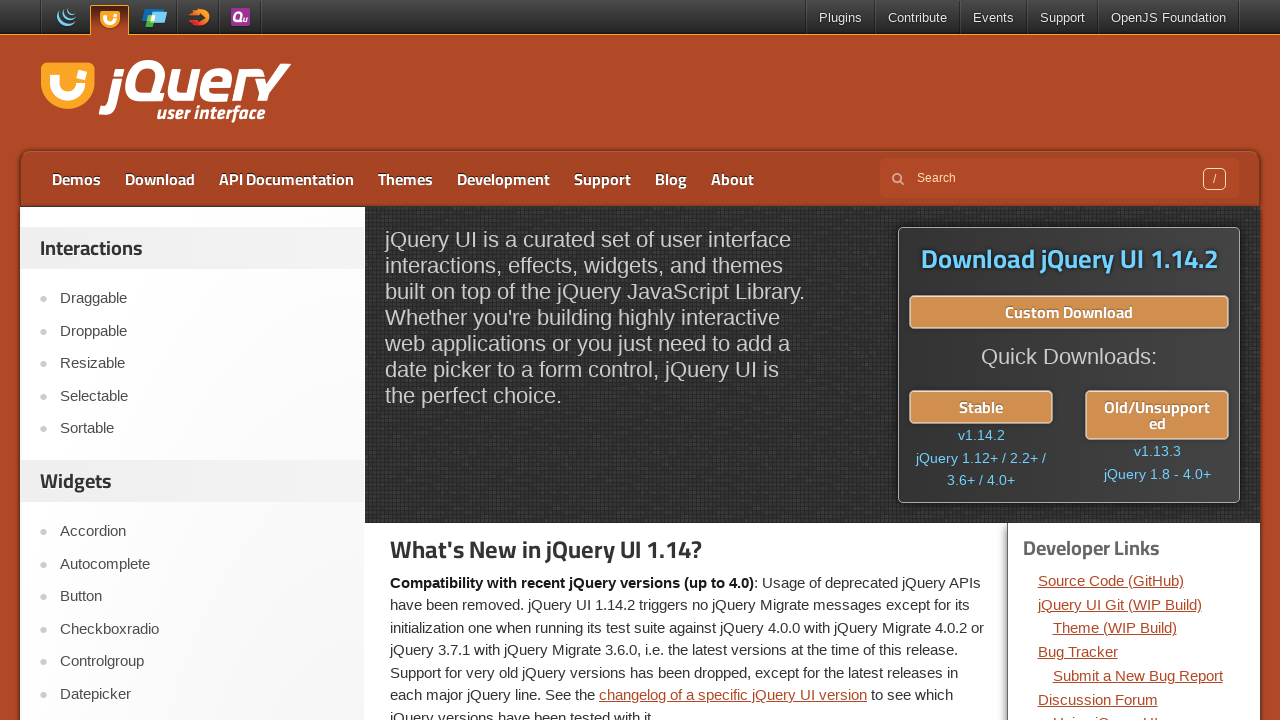

Retrieved sidebar link count: 5 links found
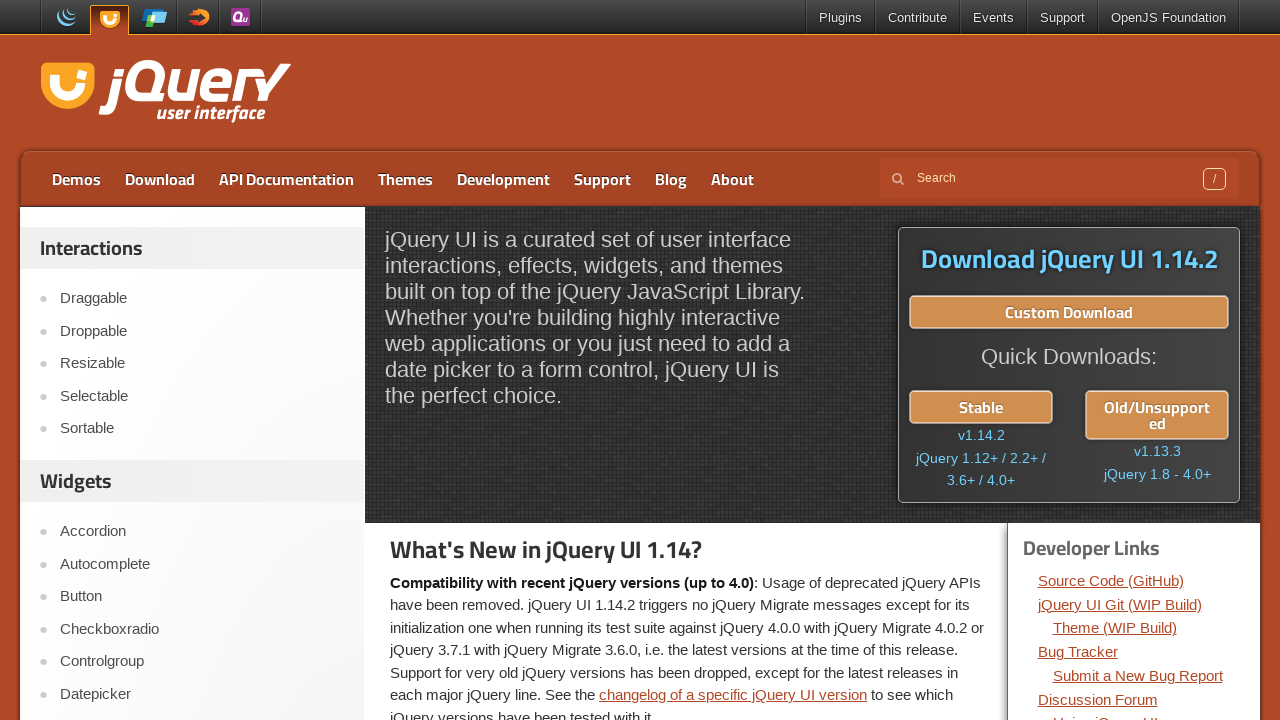

Clicked sidebar link 1 at (202, 299) on //div[@id='sidebar']/aside[1]//ul/li[1]/a
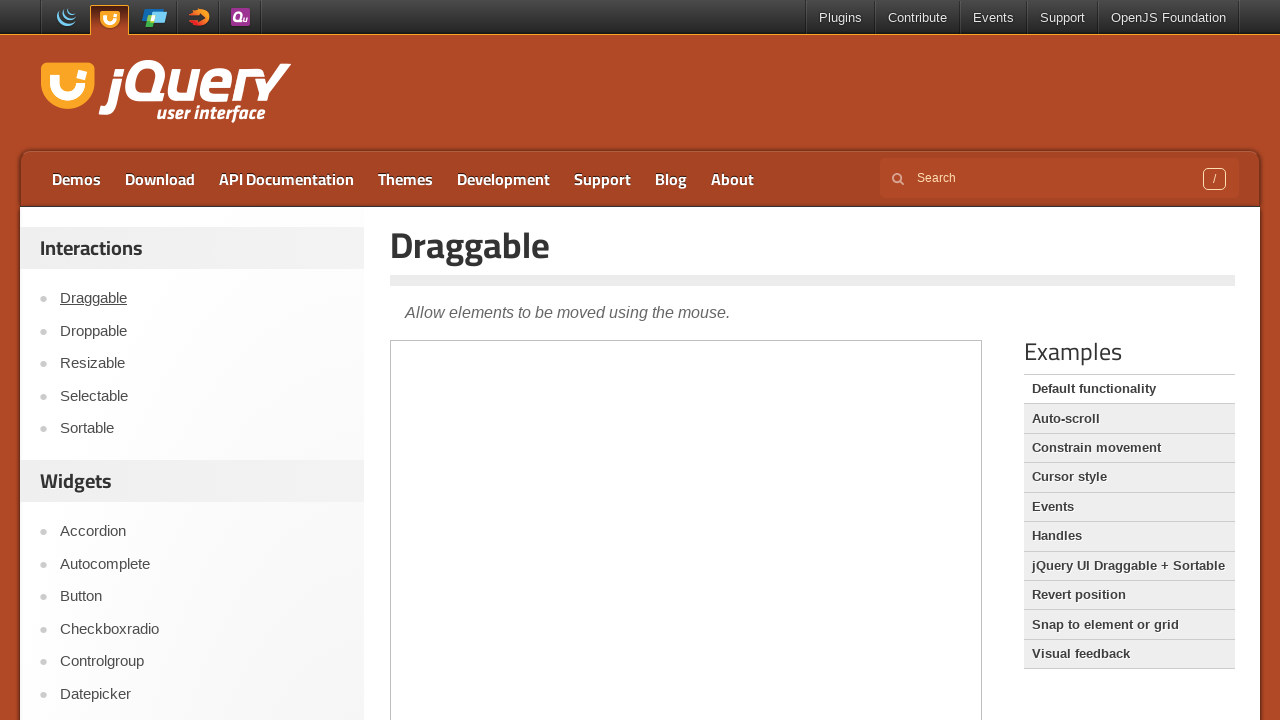

Page loaded after clicking link 1
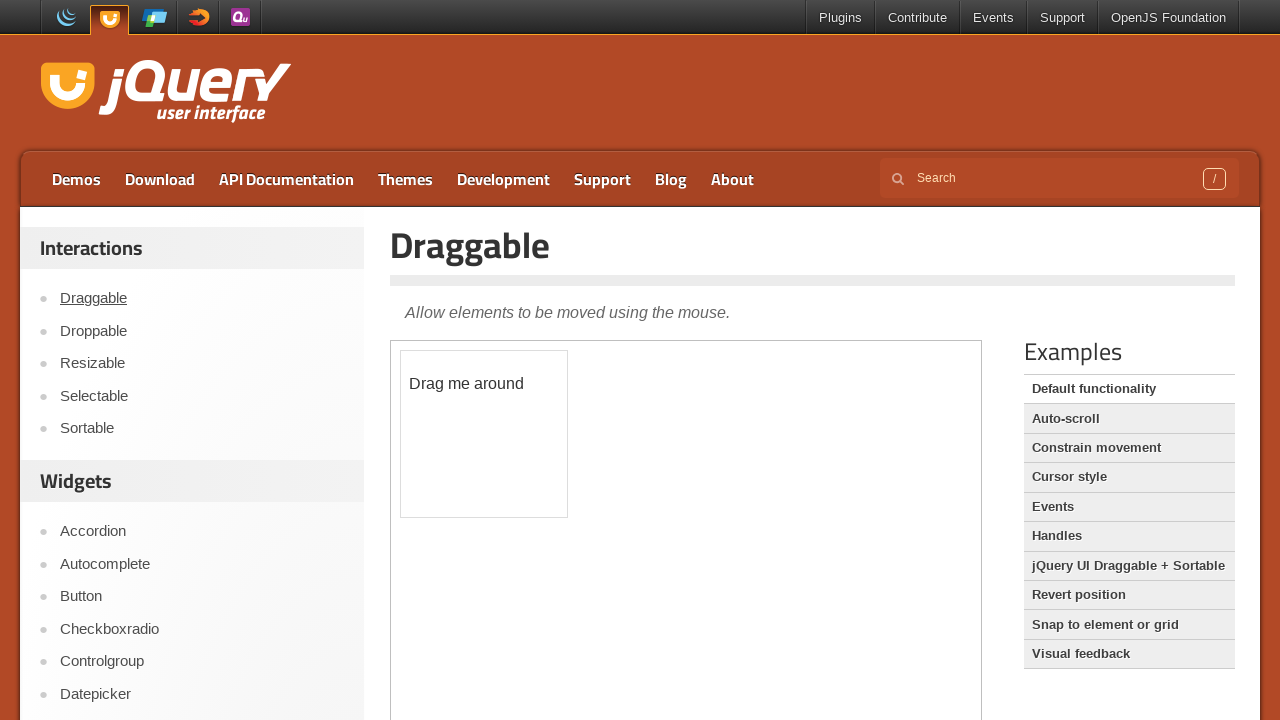

Navigated back from link 1
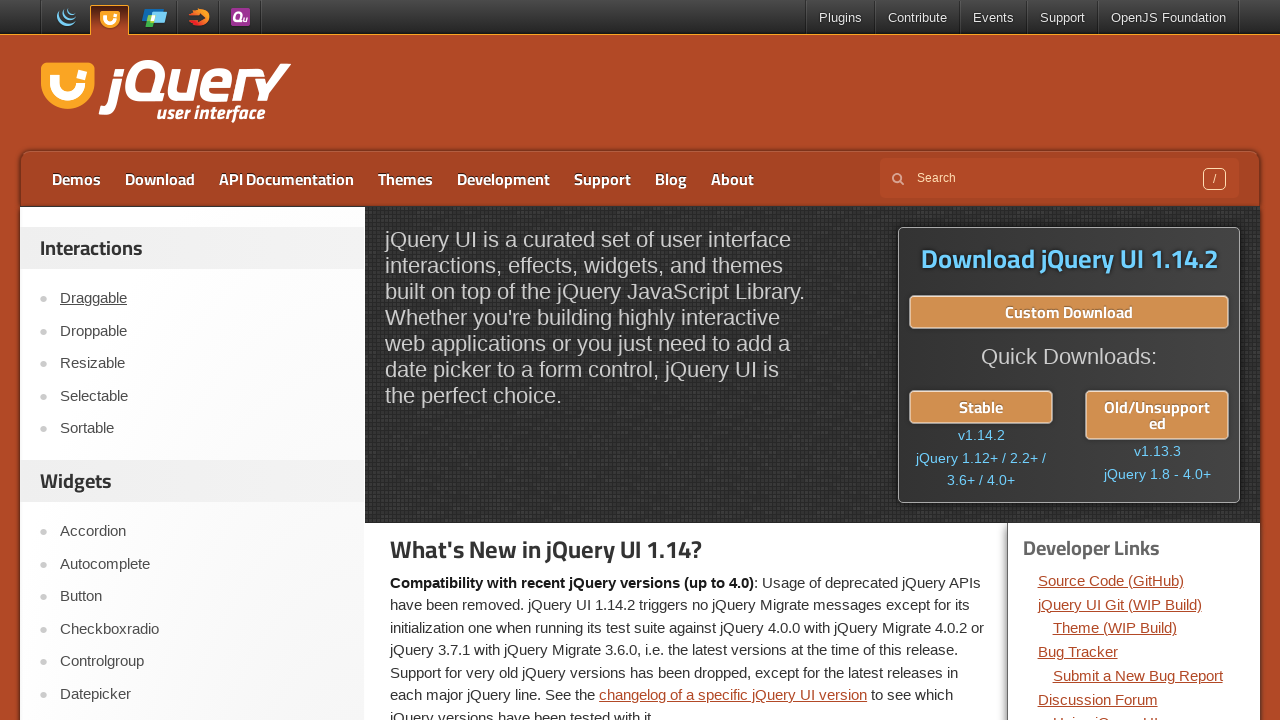

Page loaded after navigating back
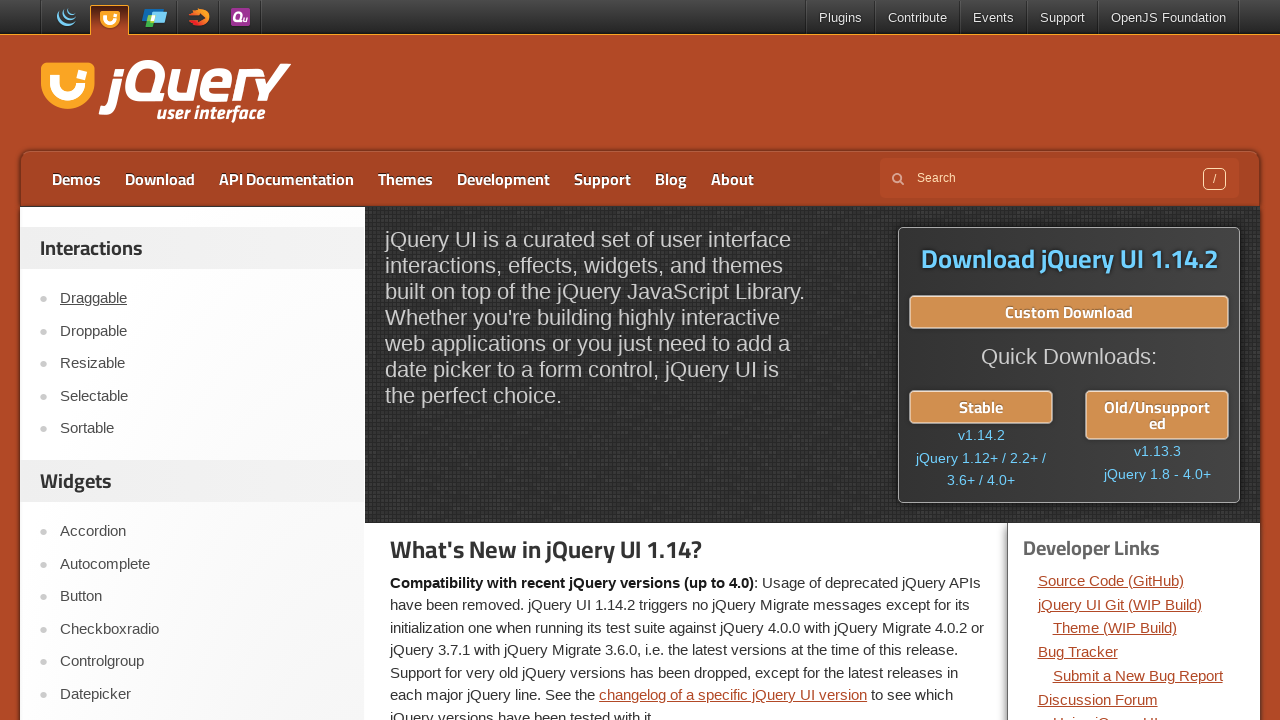

Refreshed the page
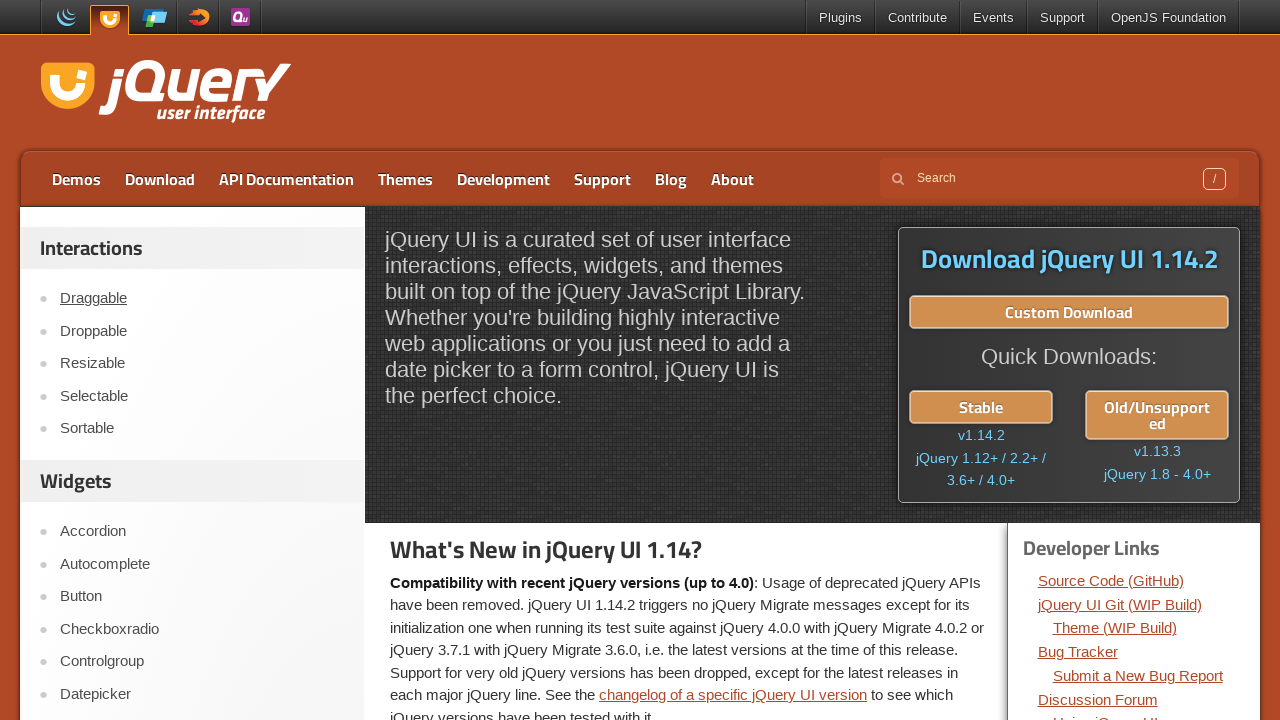

Sidebar reloaded after page refresh
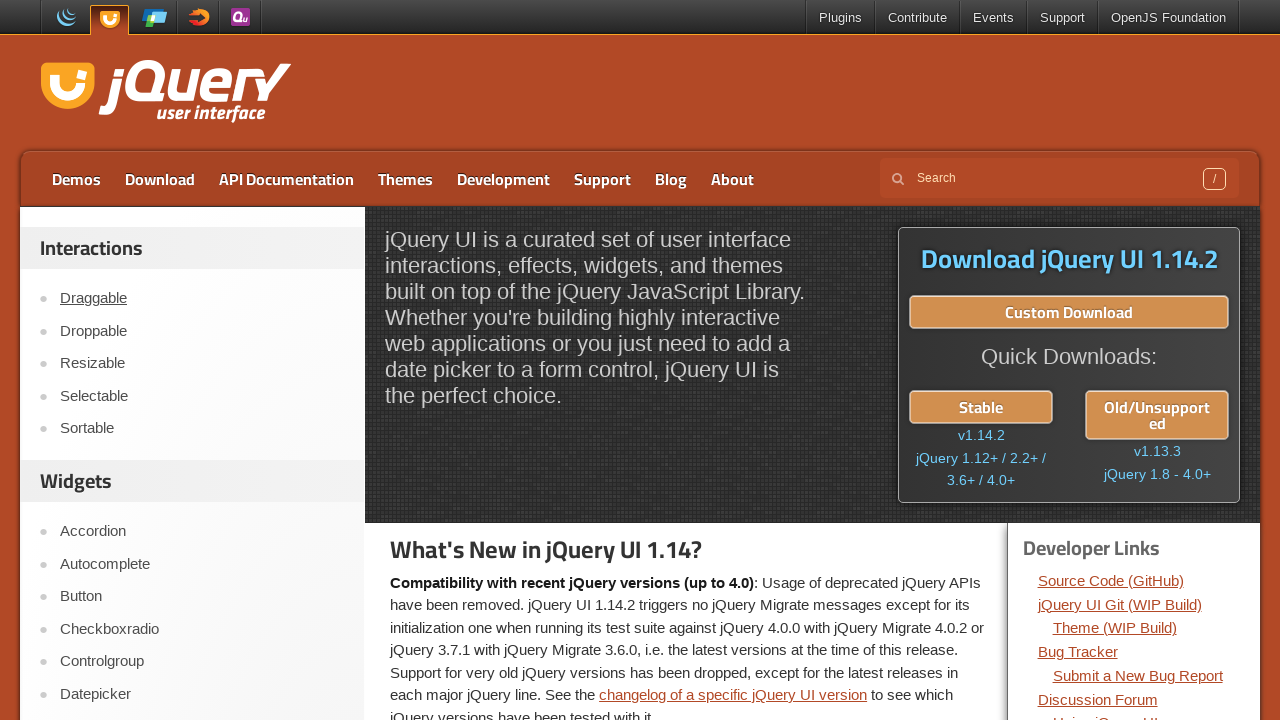

Clicked sidebar link 2 at (202, 331) on //div[@id='sidebar']/aside[1]//ul/li[2]/a
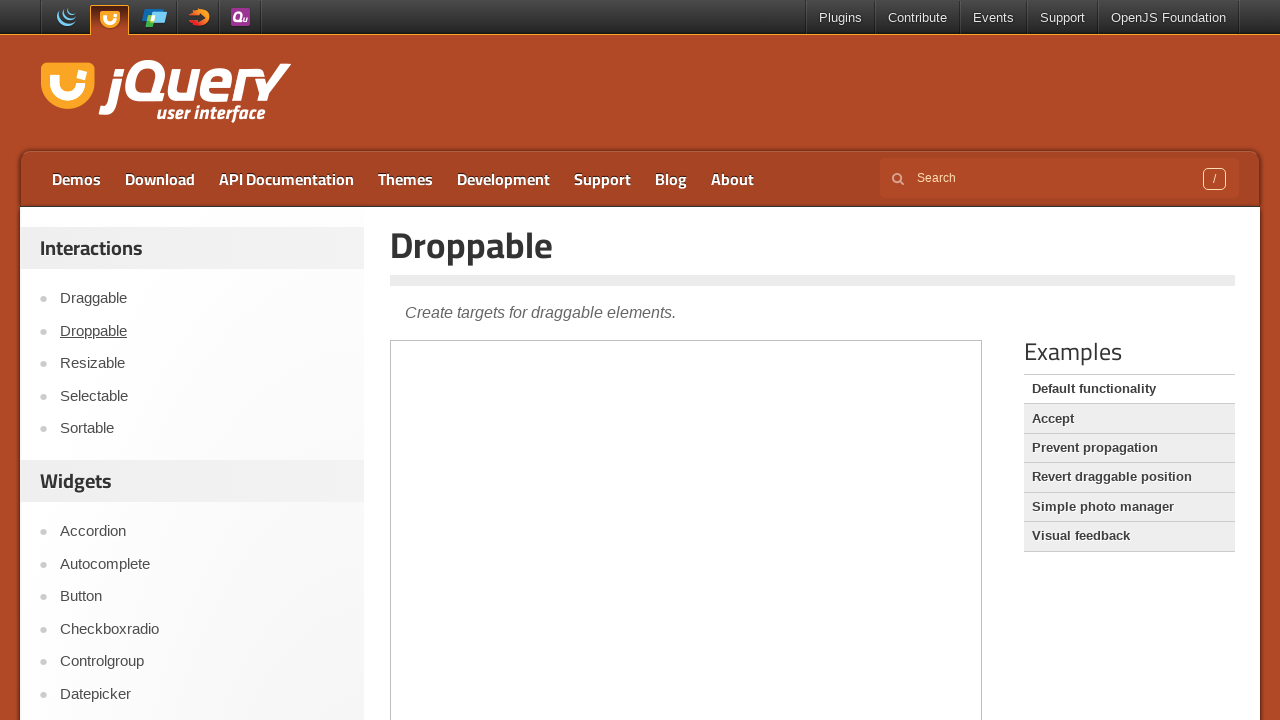

Page loaded after clicking link 2
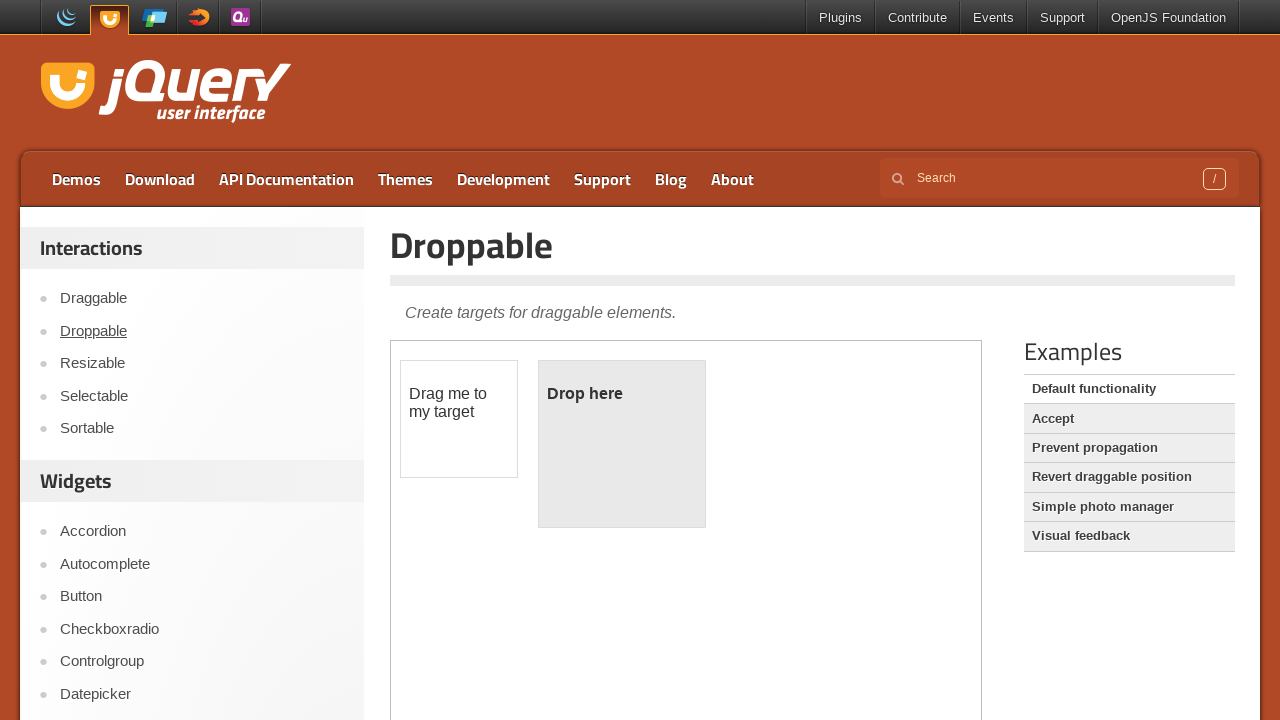

Navigated back from link 2
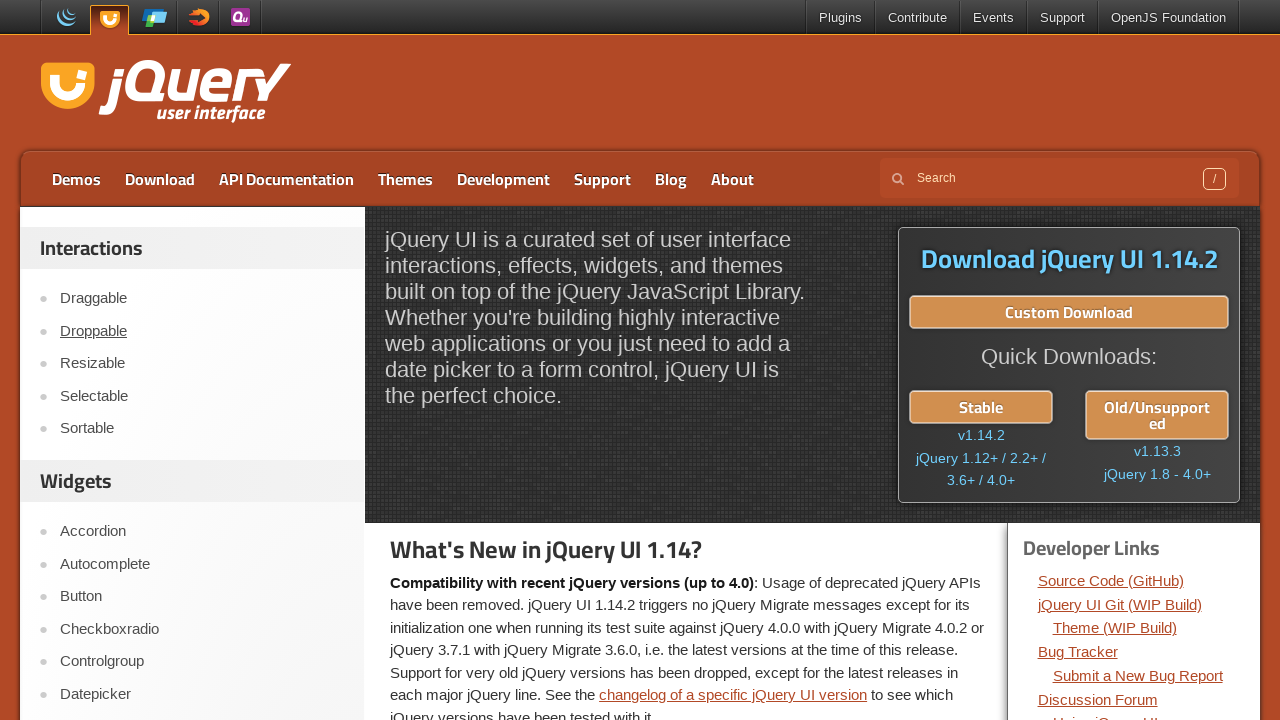

Page loaded after navigating back
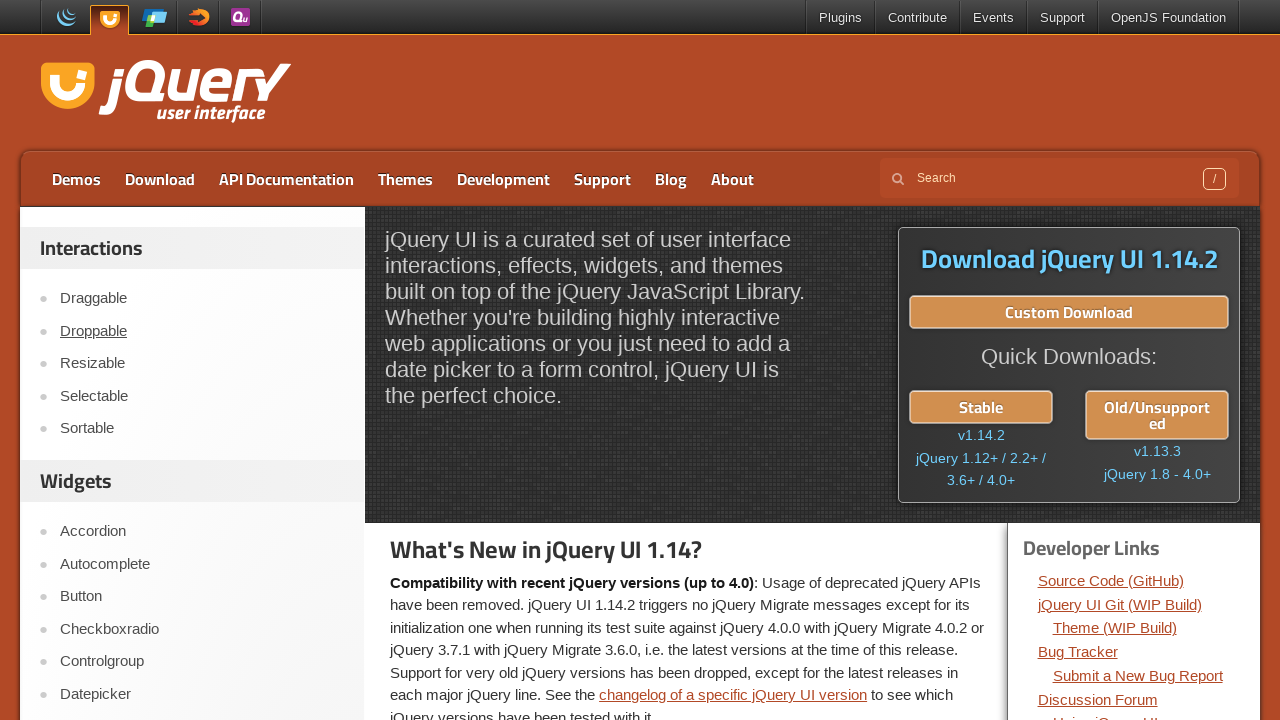

Refreshed the page
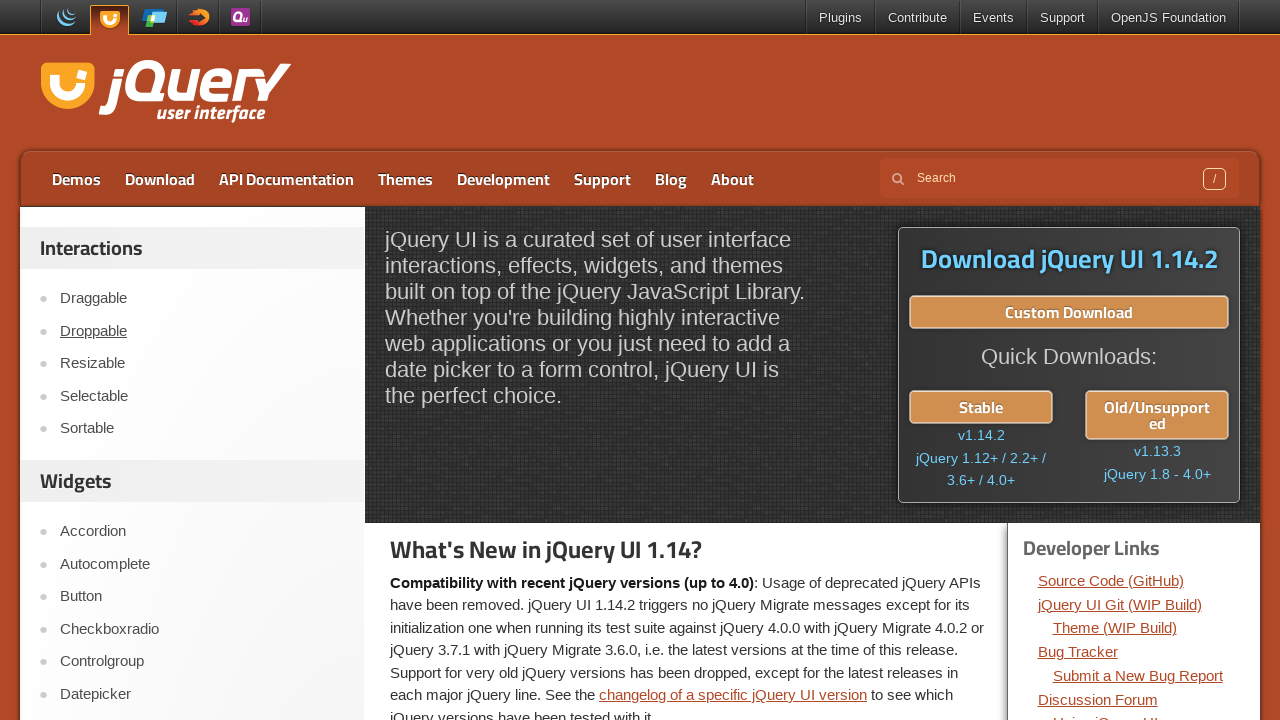

Sidebar reloaded after page refresh
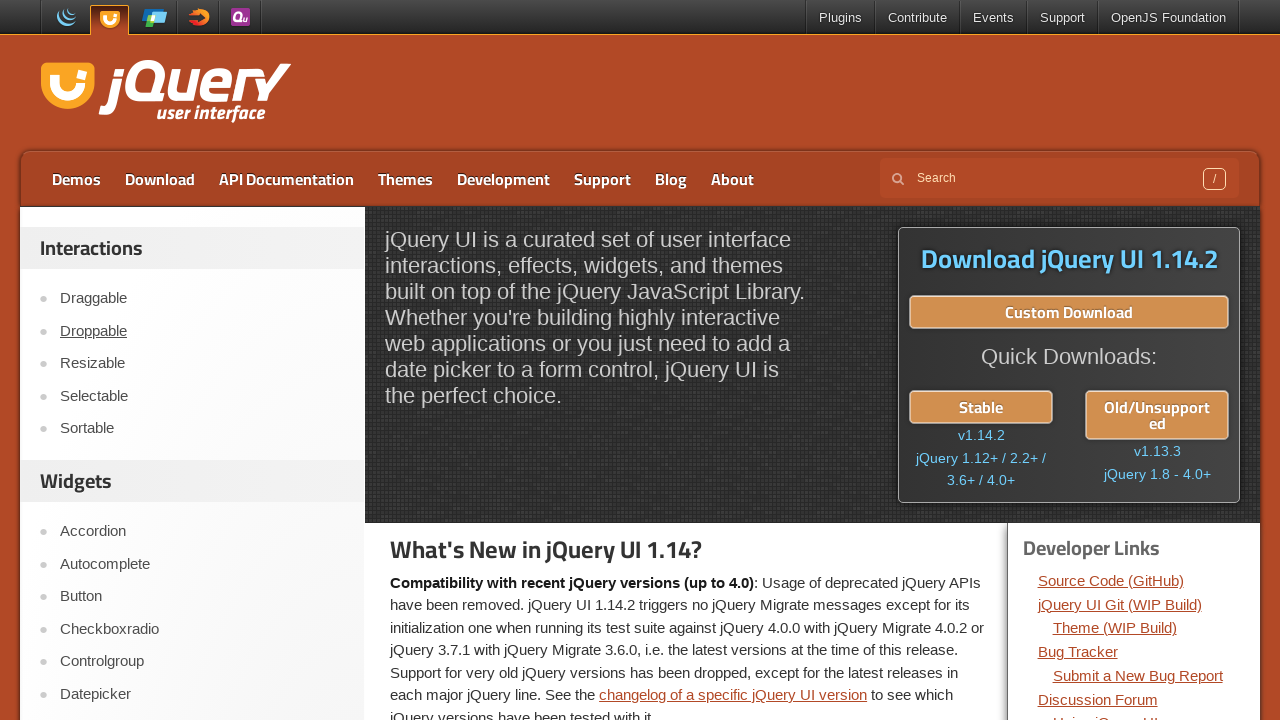

Clicked sidebar link 3 at (202, 364) on //div[@id='sidebar']/aside[1]//ul/li[3]/a
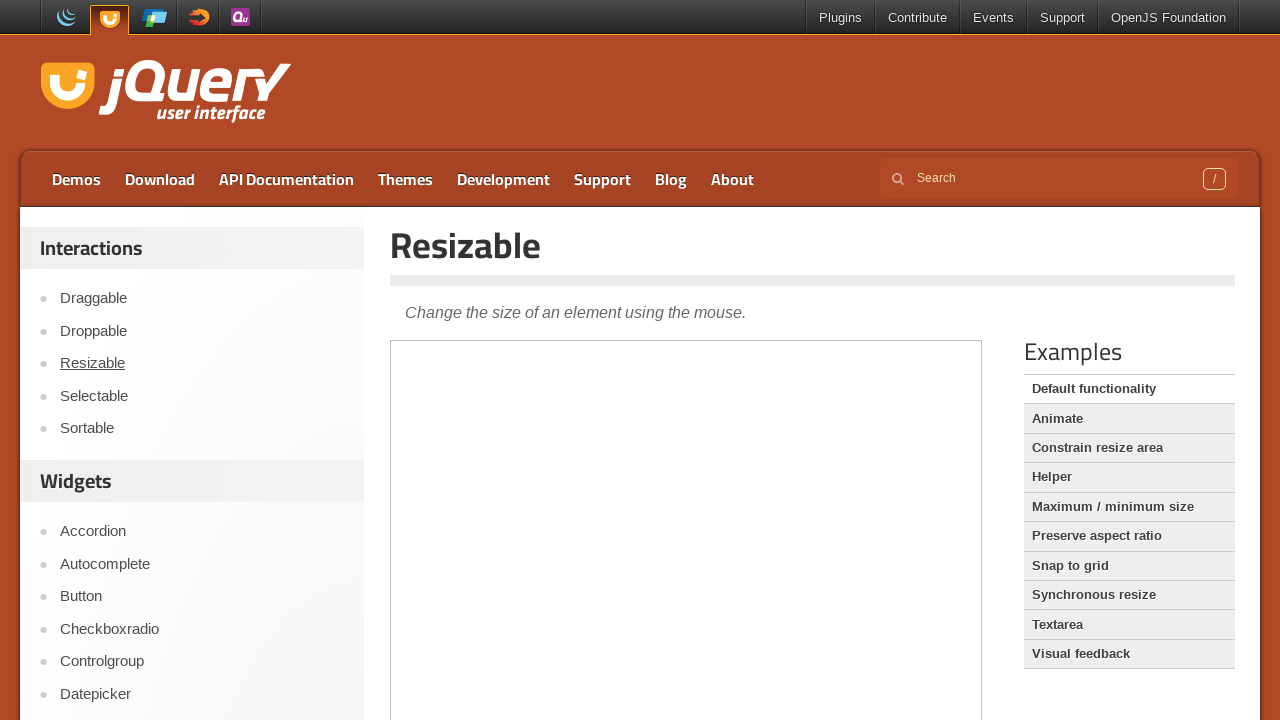

Page loaded after clicking link 3
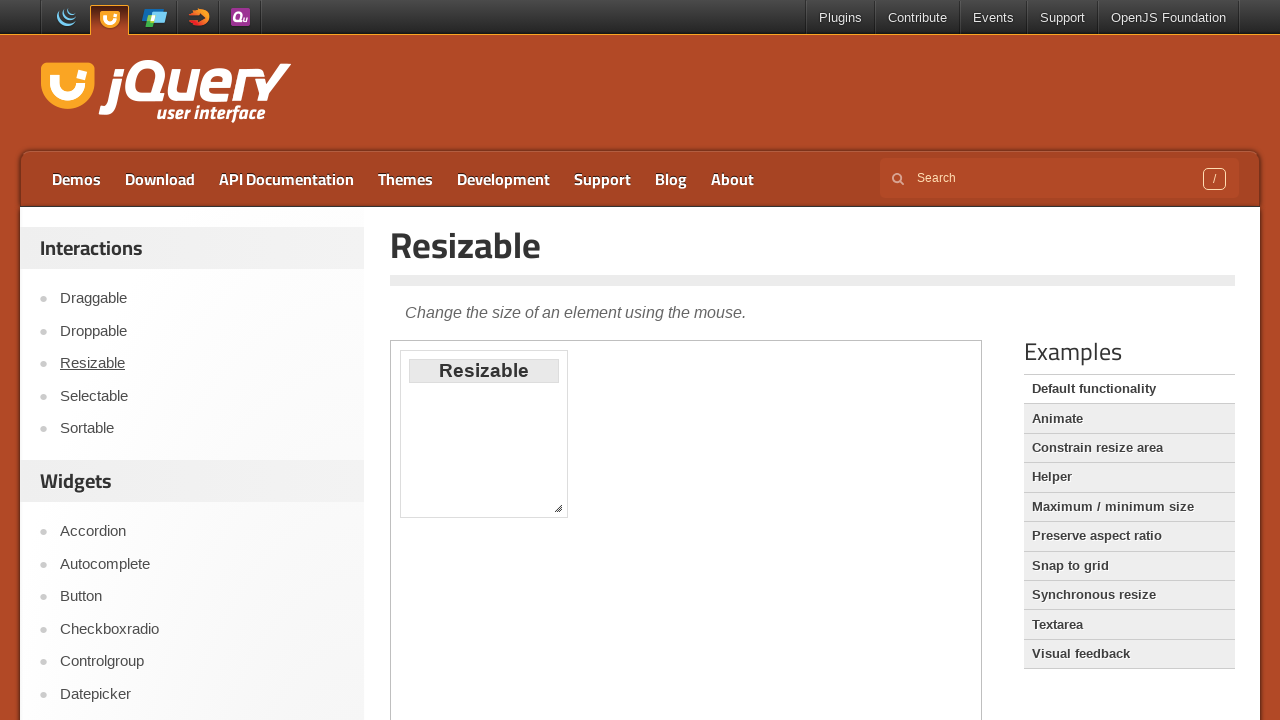

Navigated back from link 3
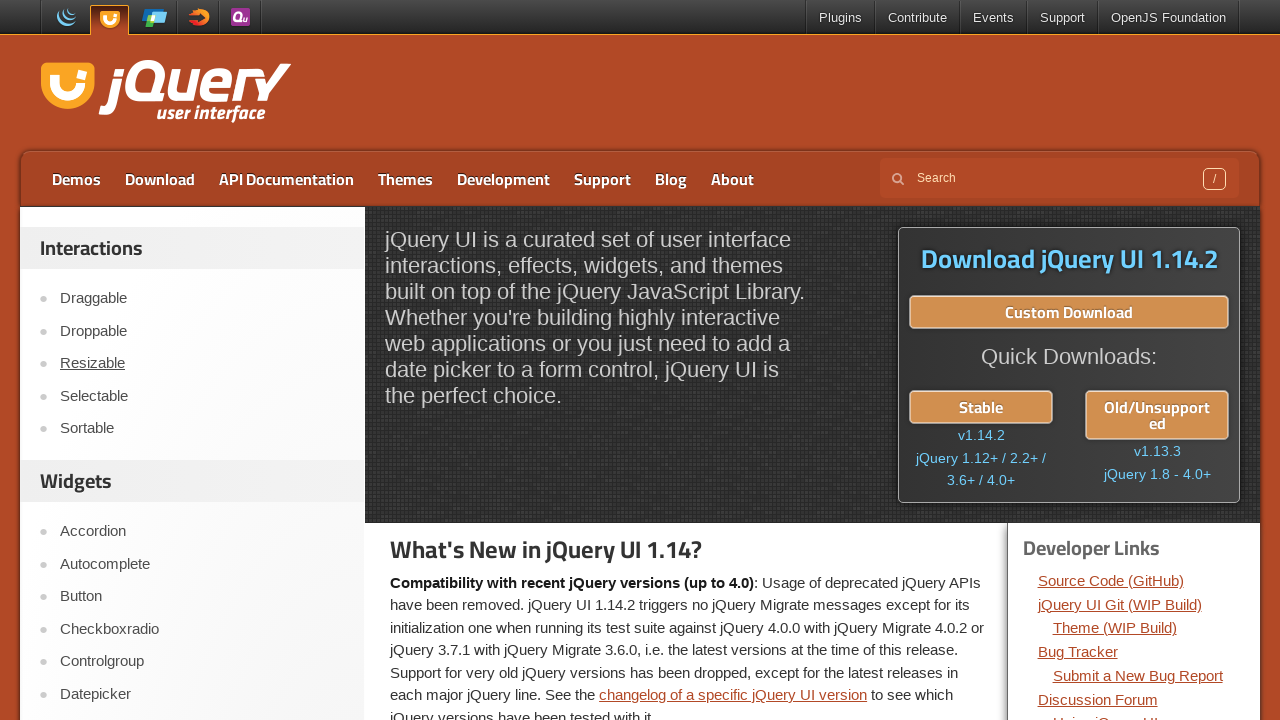

Page loaded after navigating back
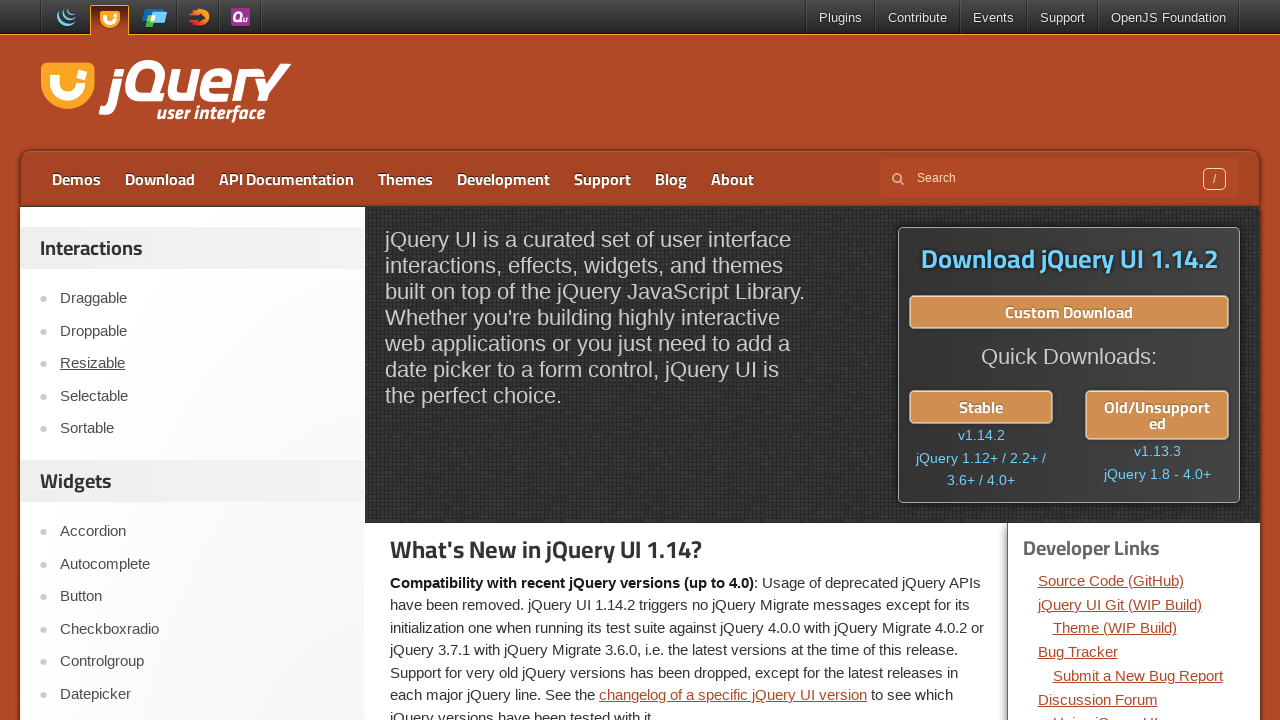

Refreshed the page
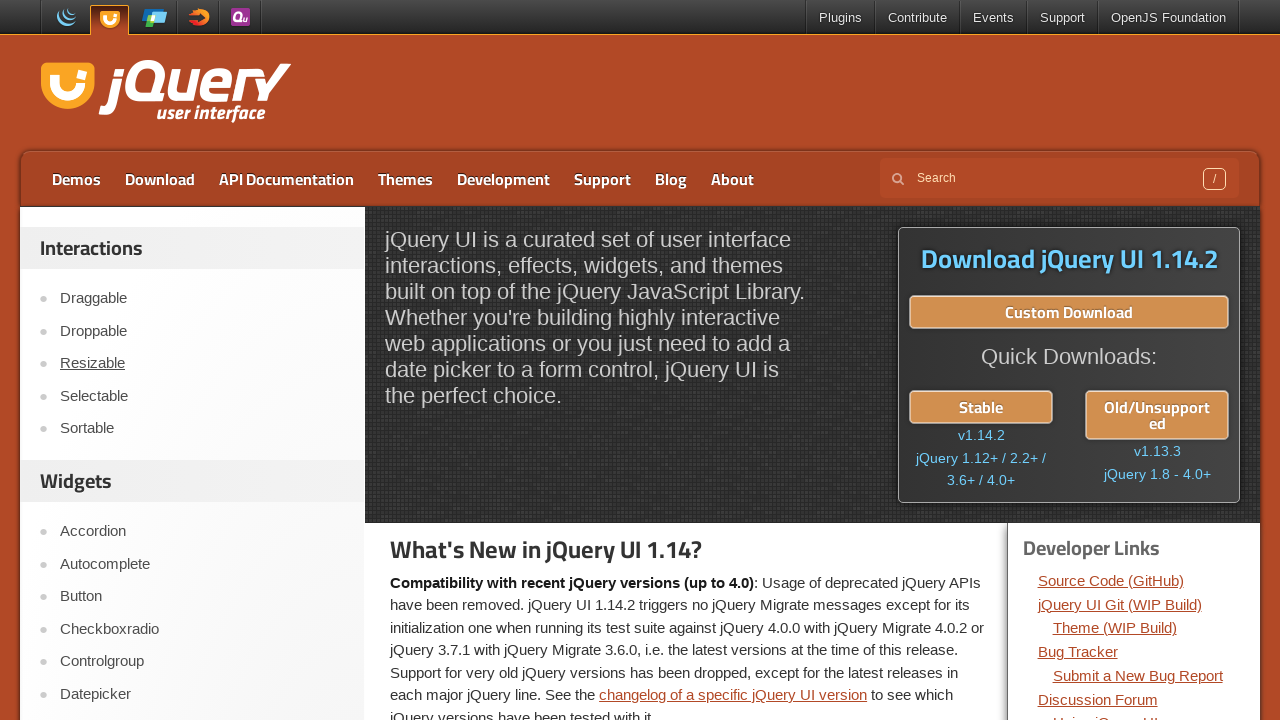

Sidebar reloaded after page refresh
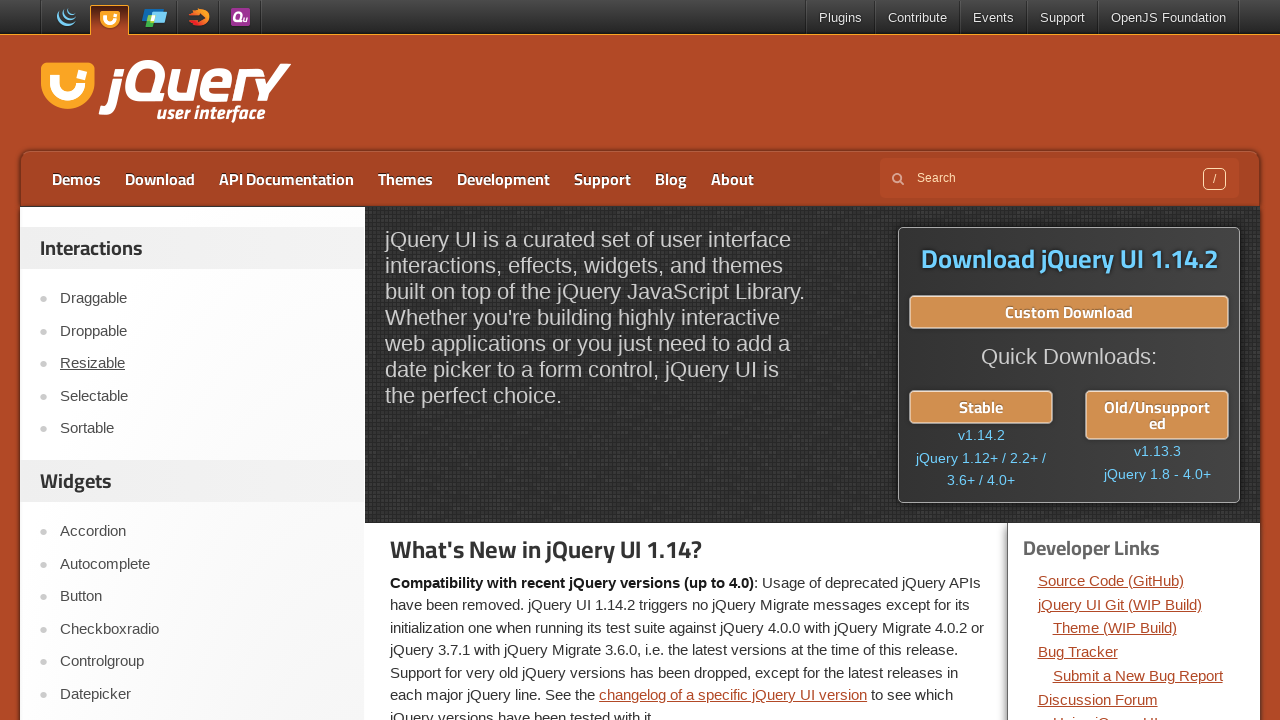

Clicked sidebar link 4 at (202, 396) on //div[@id='sidebar']/aside[1]//ul/li[4]/a
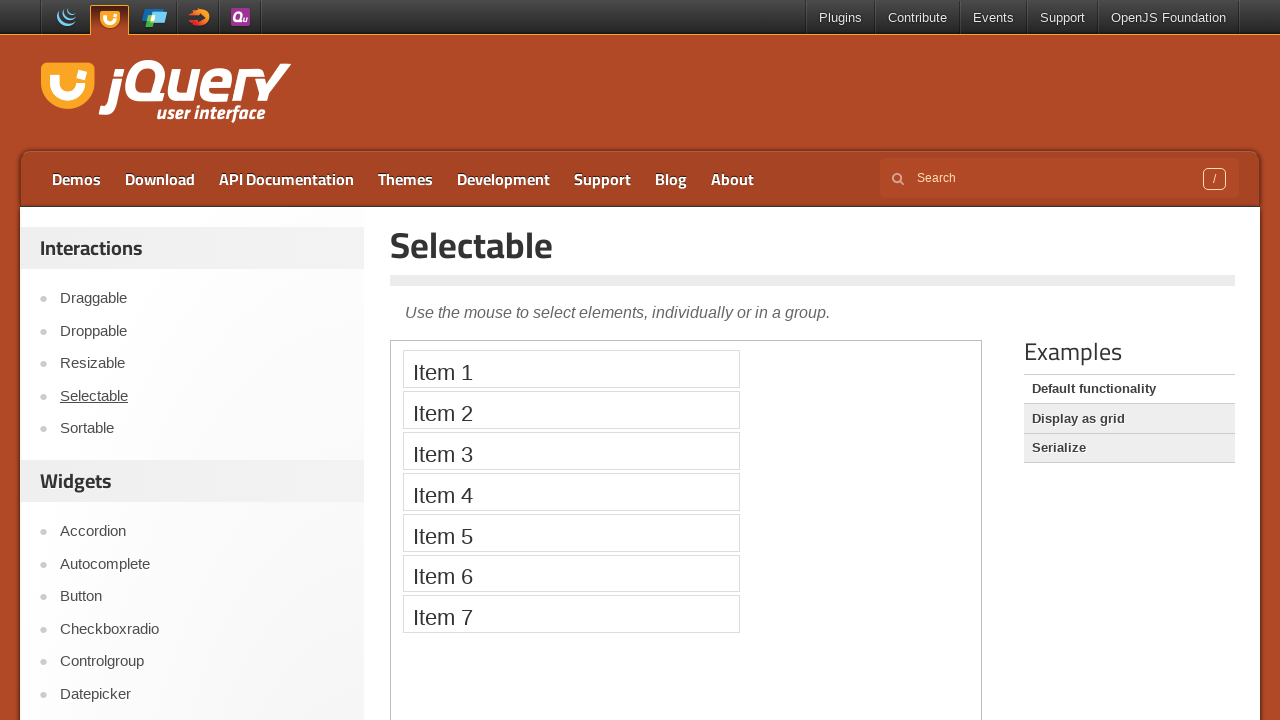

Page loaded after clicking link 4
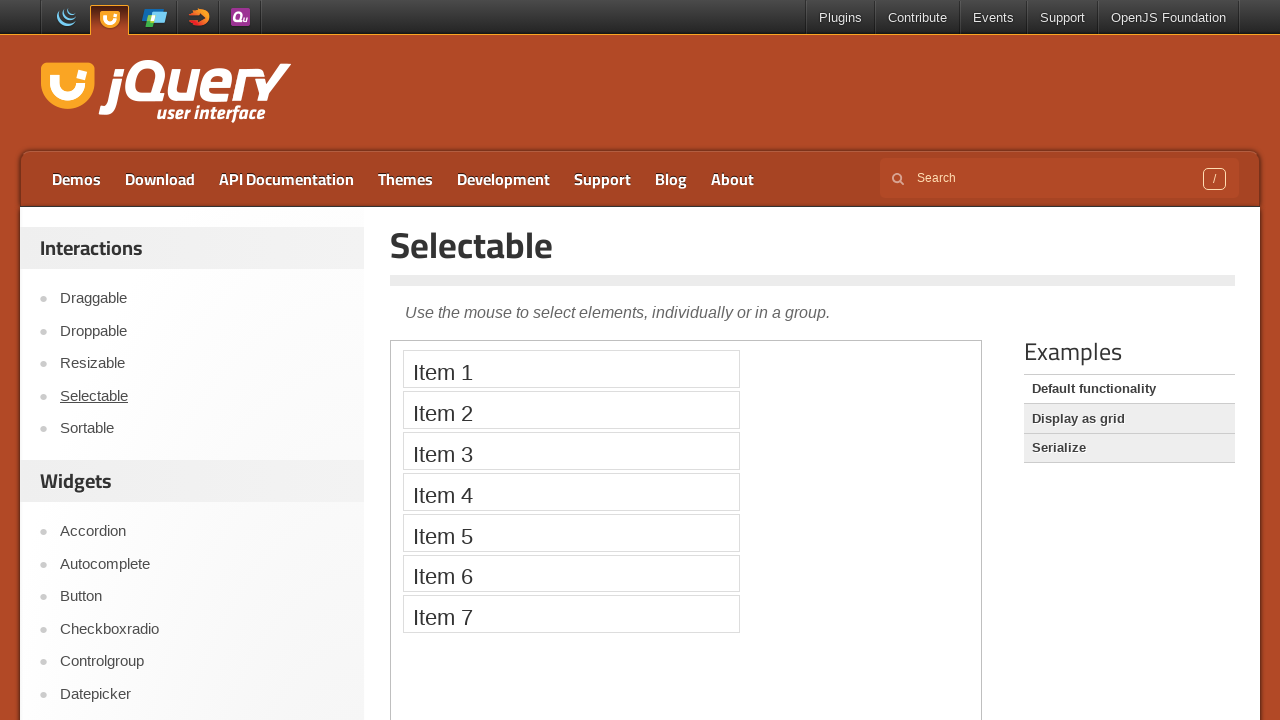

Navigated back from link 4
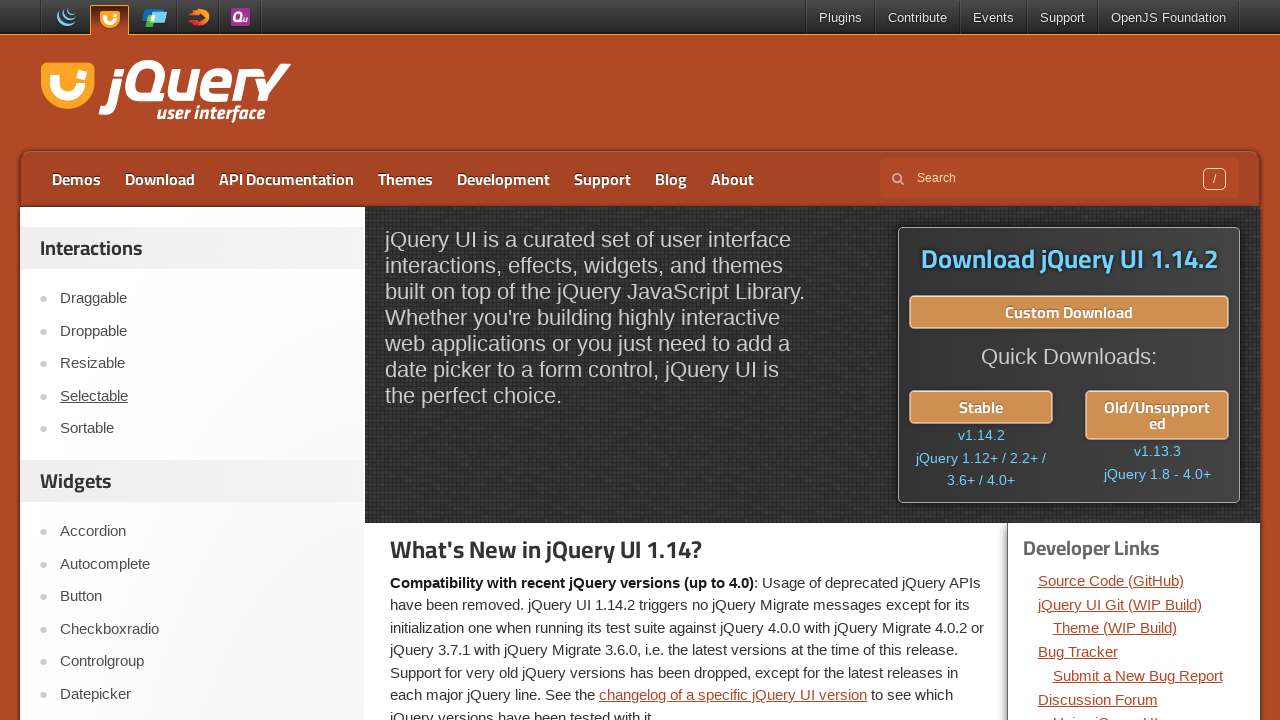

Page loaded after navigating back
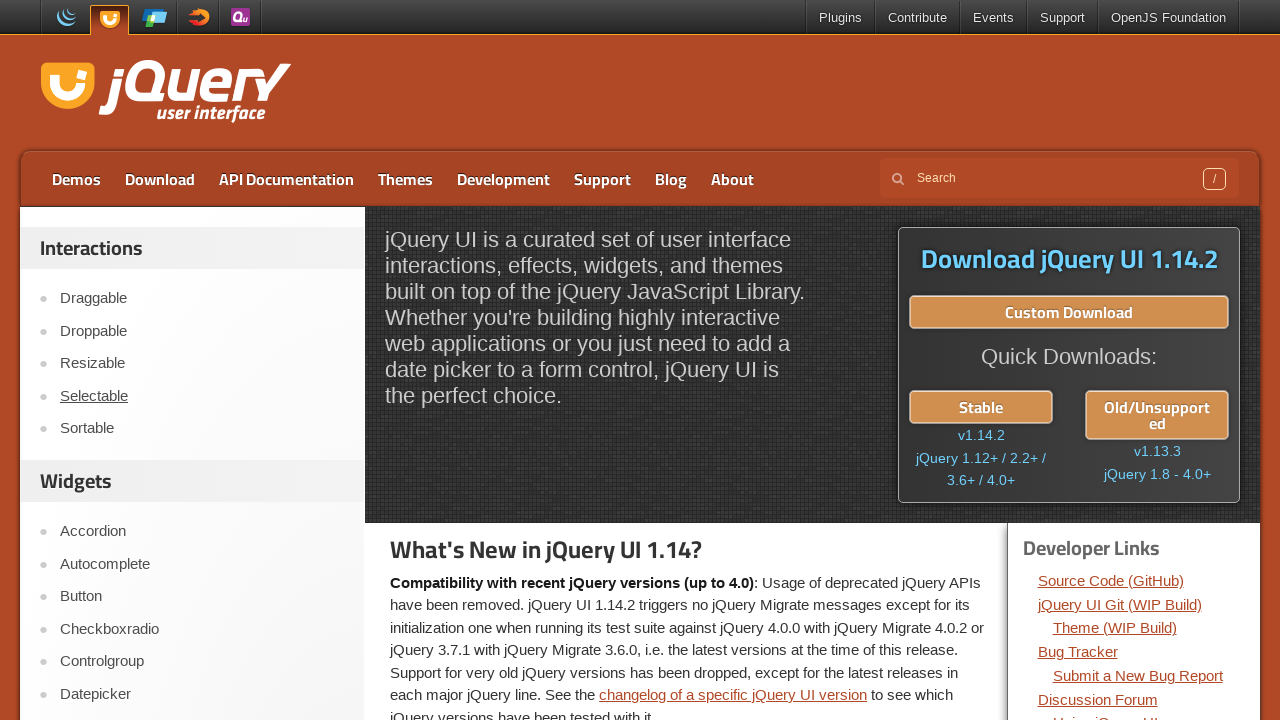

Refreshed the page
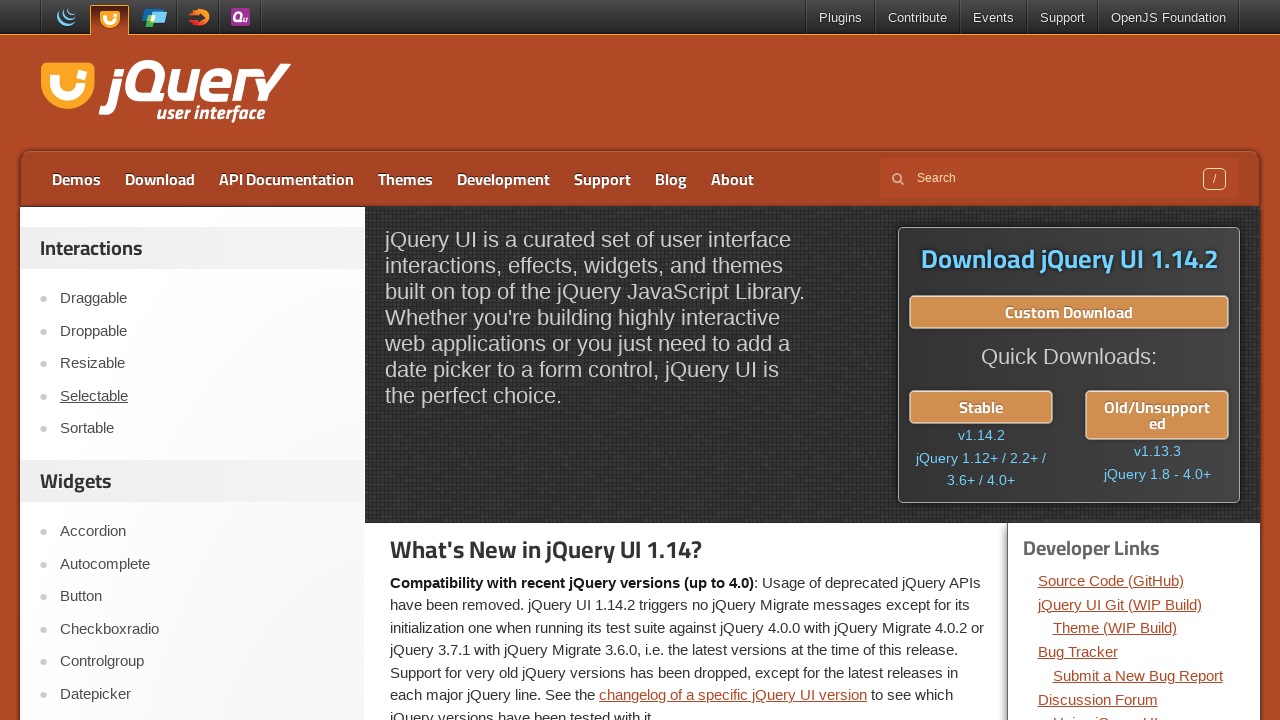

Sidebar reloaded after page refresh
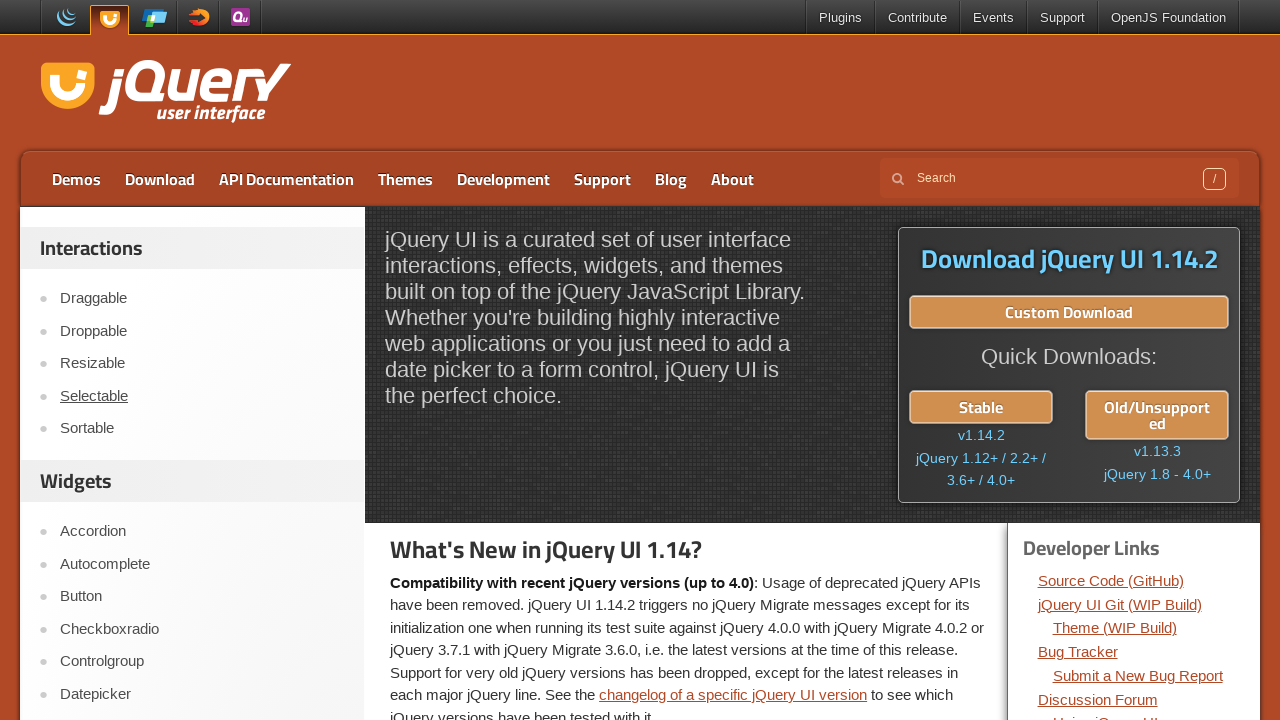

Clicked sidebar link 5 at (202, 429) on //div[@id='sidebar']/aside[1]//ul/li[5]/a
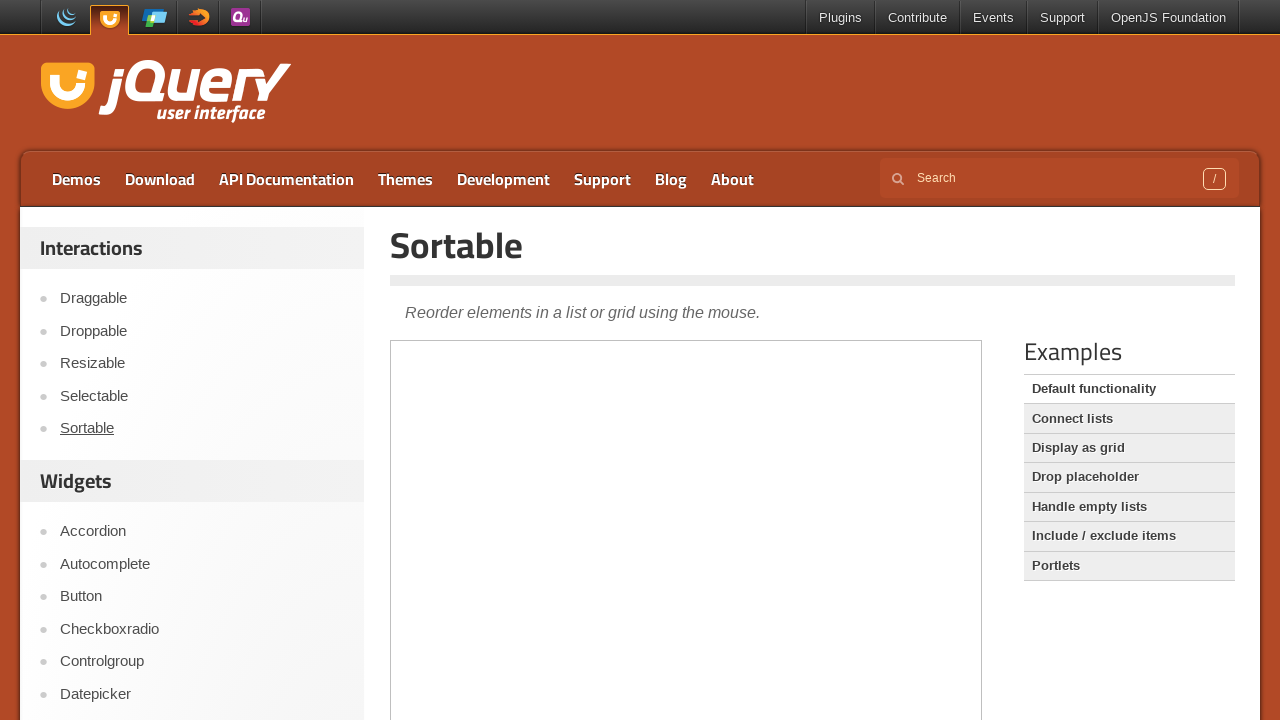

Page loaded after clicking link 5
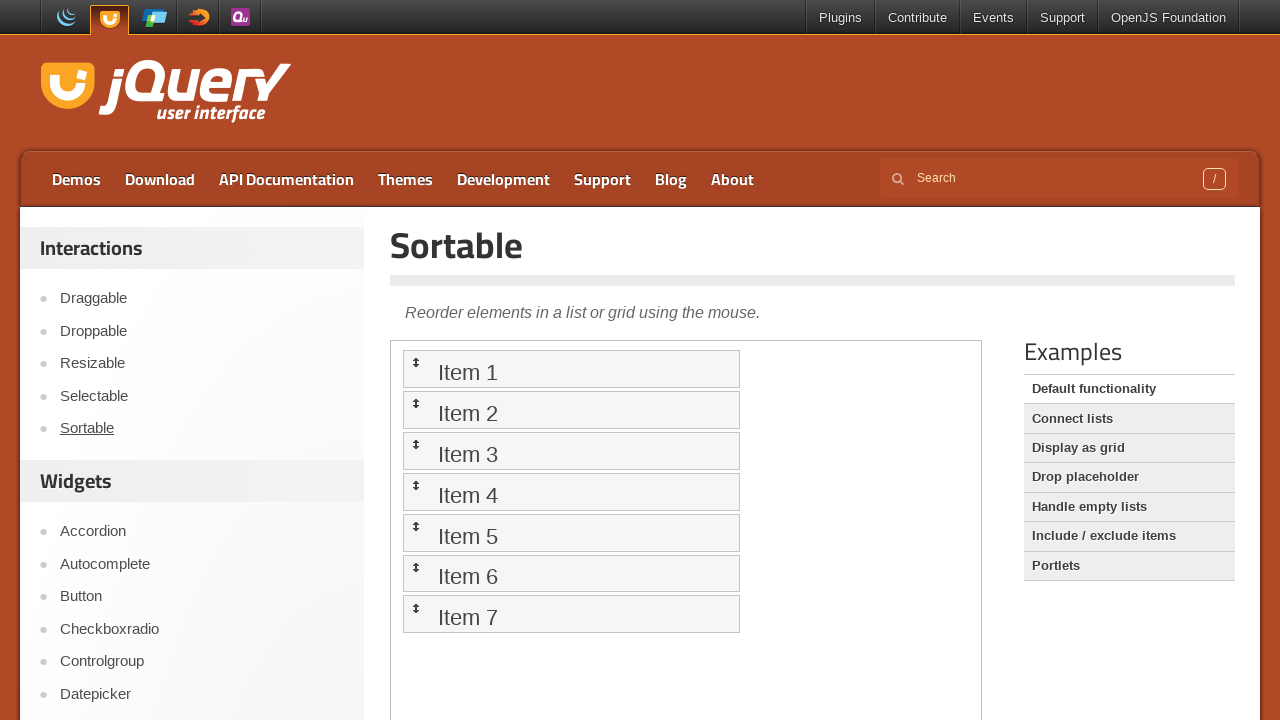

Navigated back from link 5
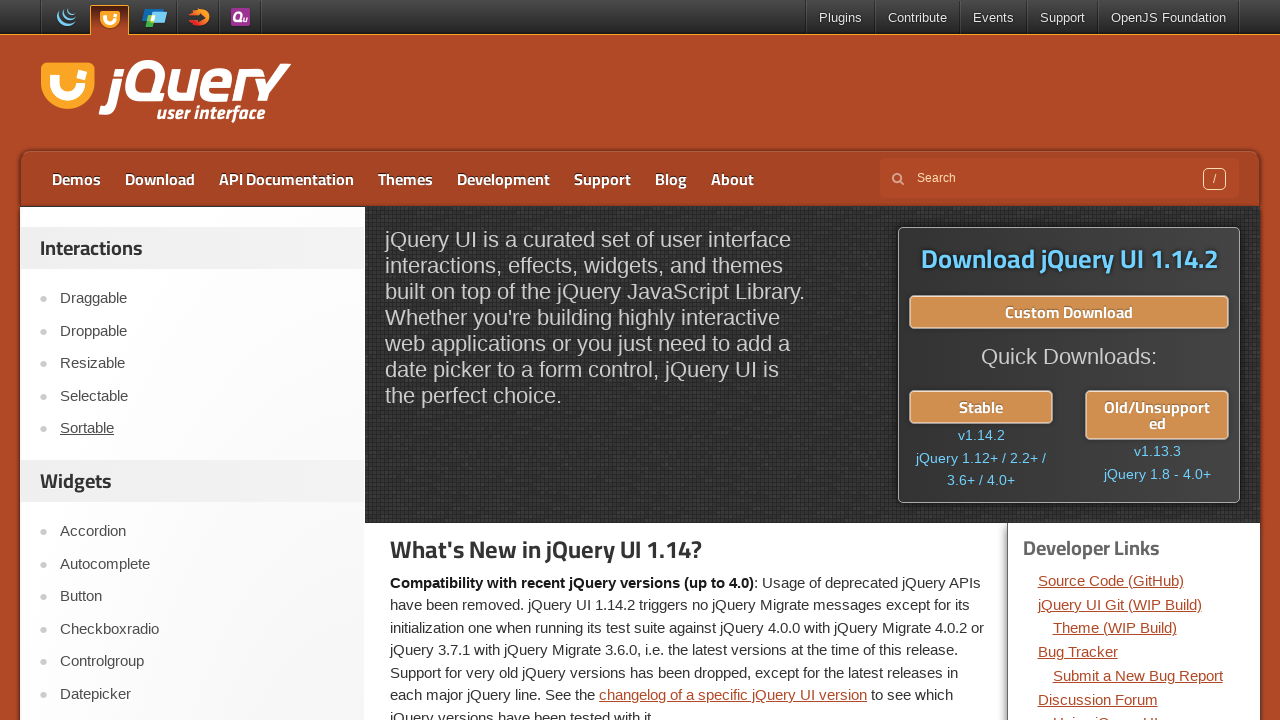

Page loaded after navigating back
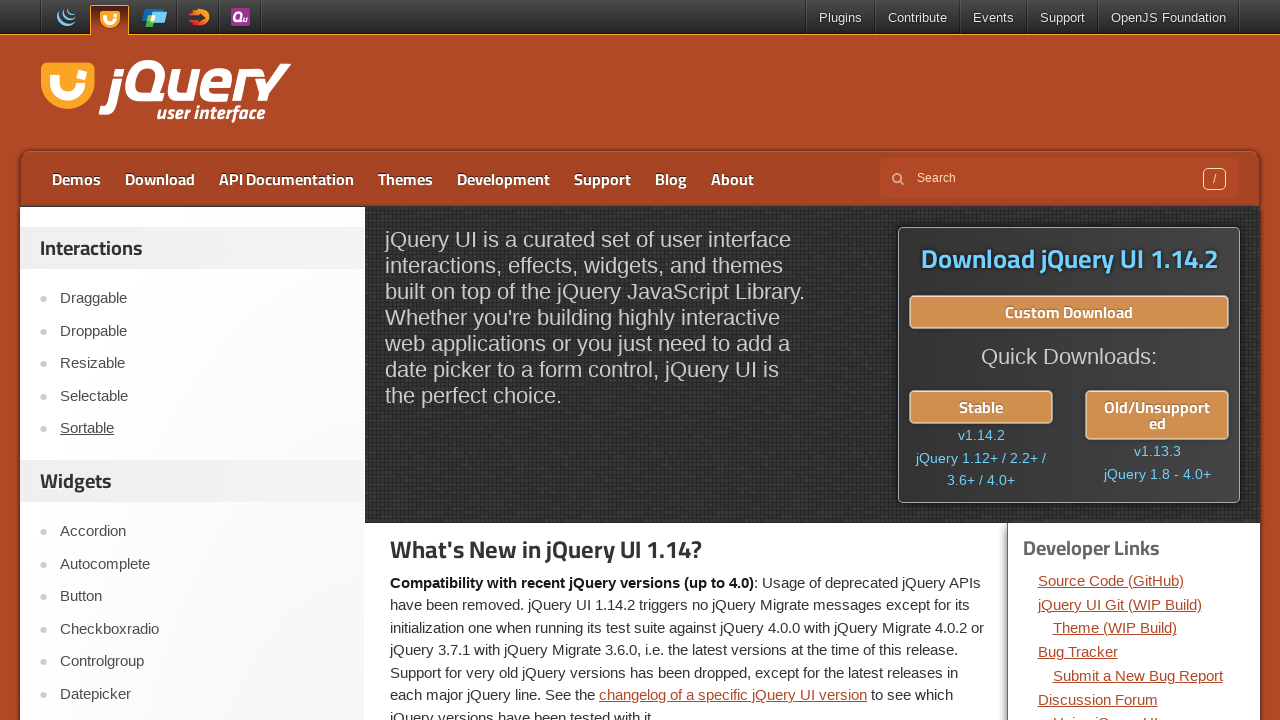

Refreshed the page
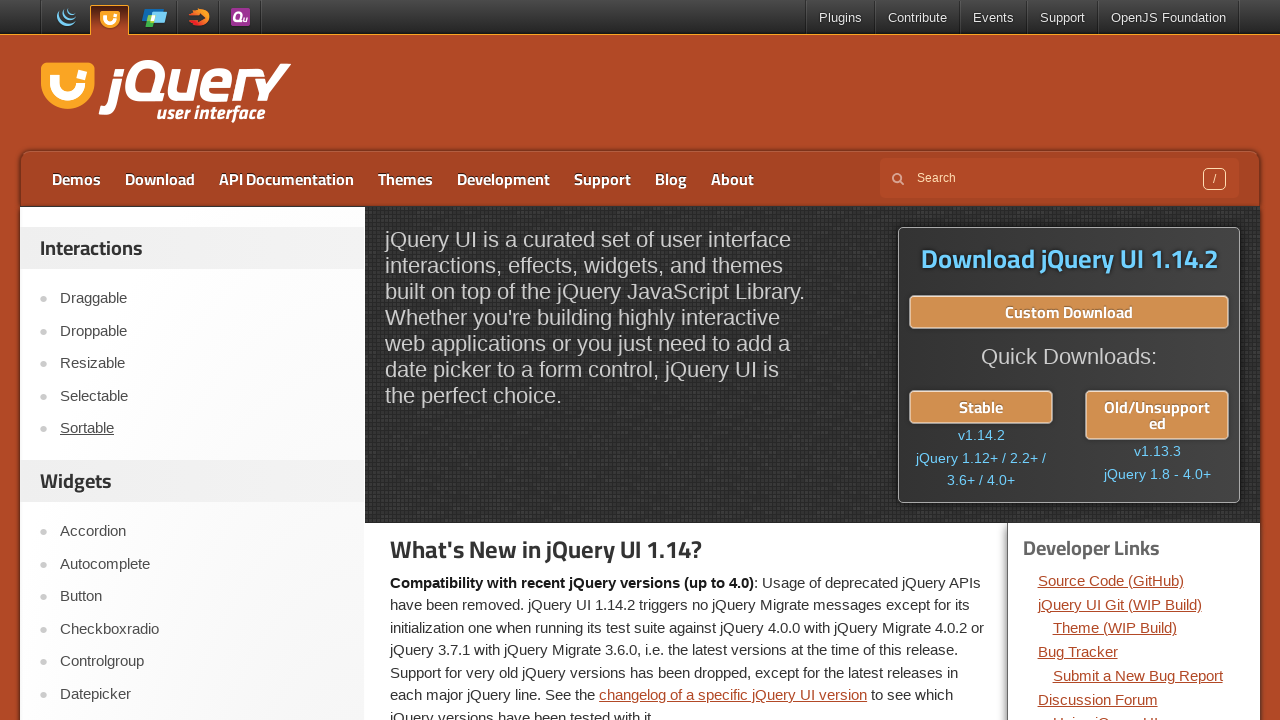

Sidebar reloaded after page refresh
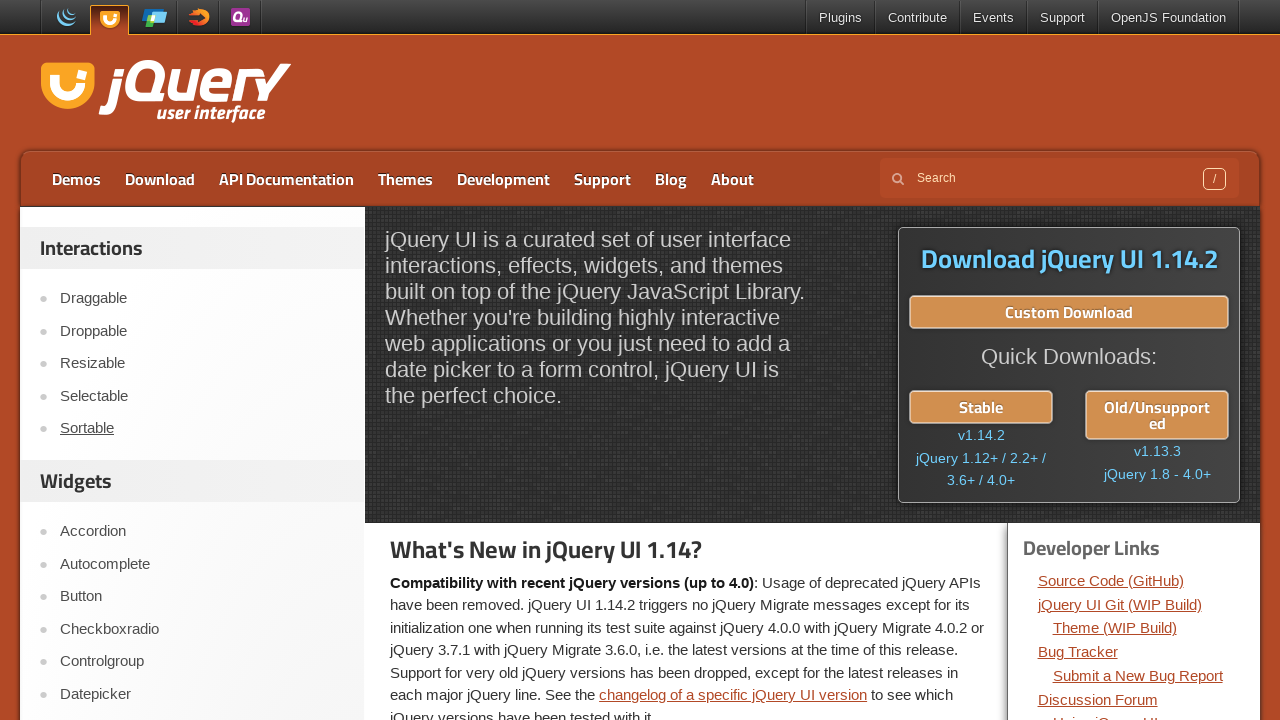

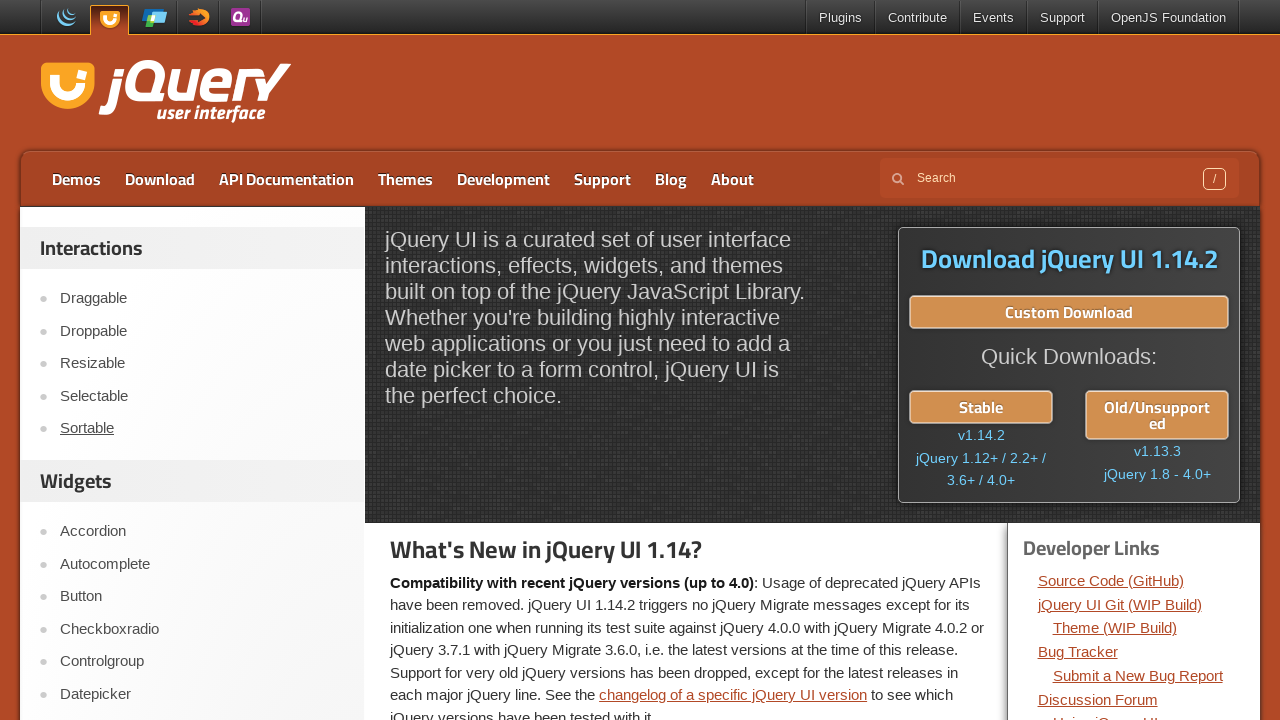